Tests that the Clear completed button displays correct text after marking an item complete

Starting URL: https://demo.playwright.dev/todomvc

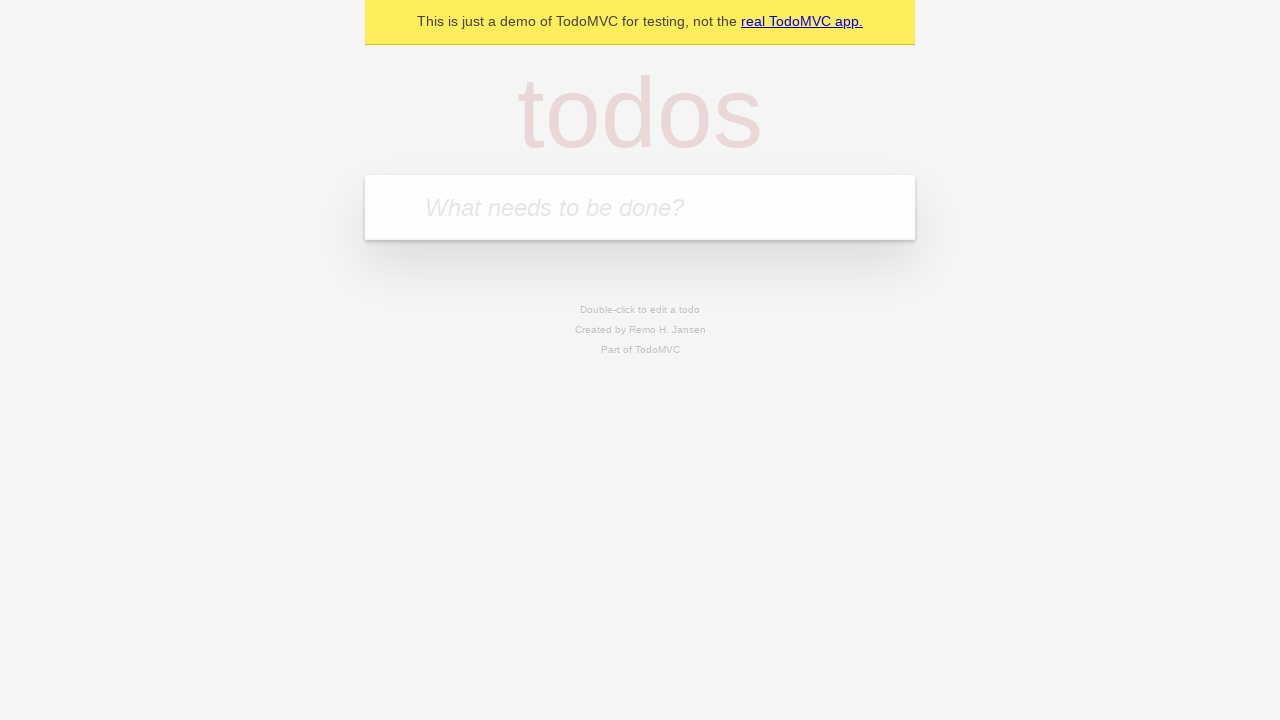

Filled todo input with 'buy some cheese' on internal:attr=[placeholder="What needs to be done?"i]
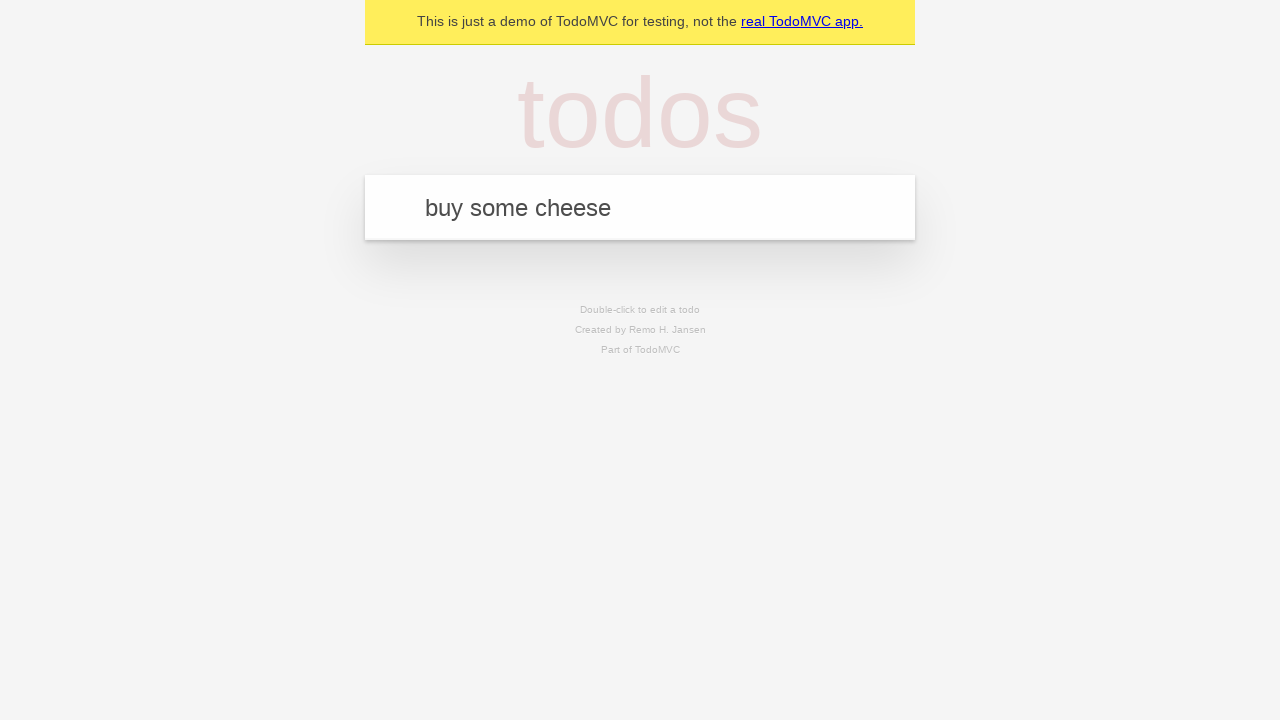

Pressed Enter to add first todo on internal:attr=[placeholder="What needs to be done?"i]
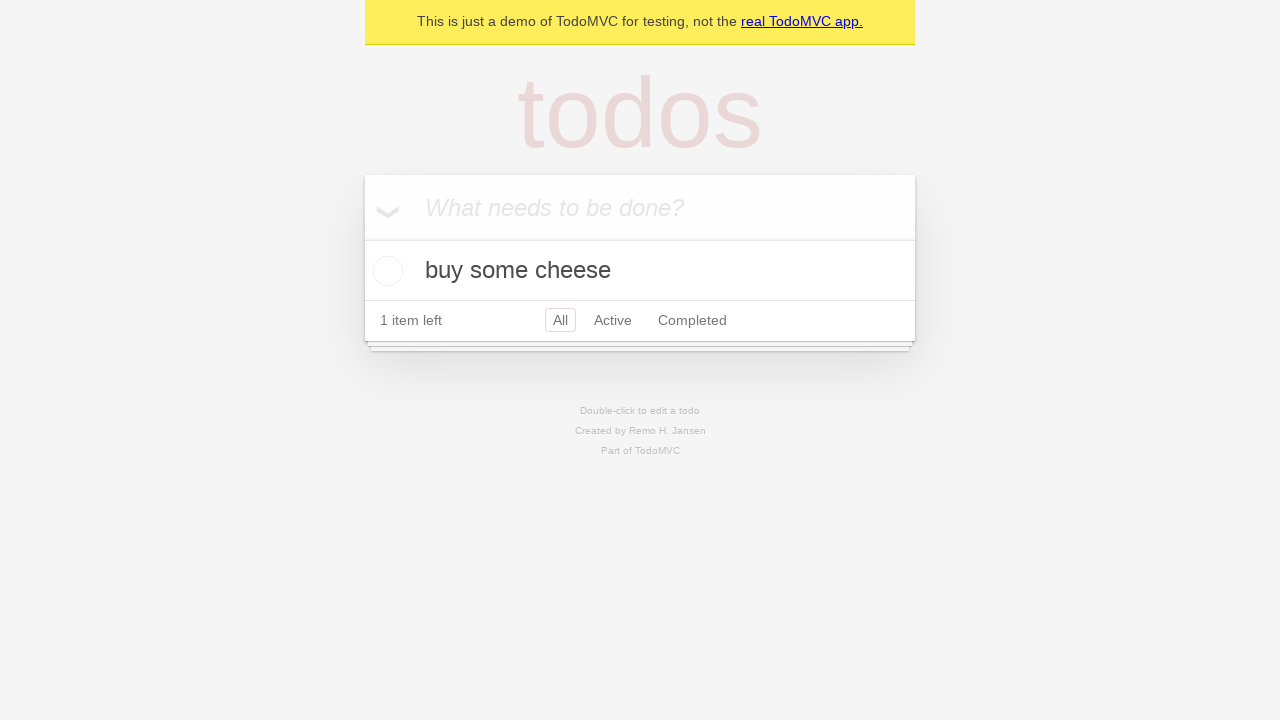

Filled todo input with 'feed the cat' on internal:attr=[placeholder="What needs to be done?"i]
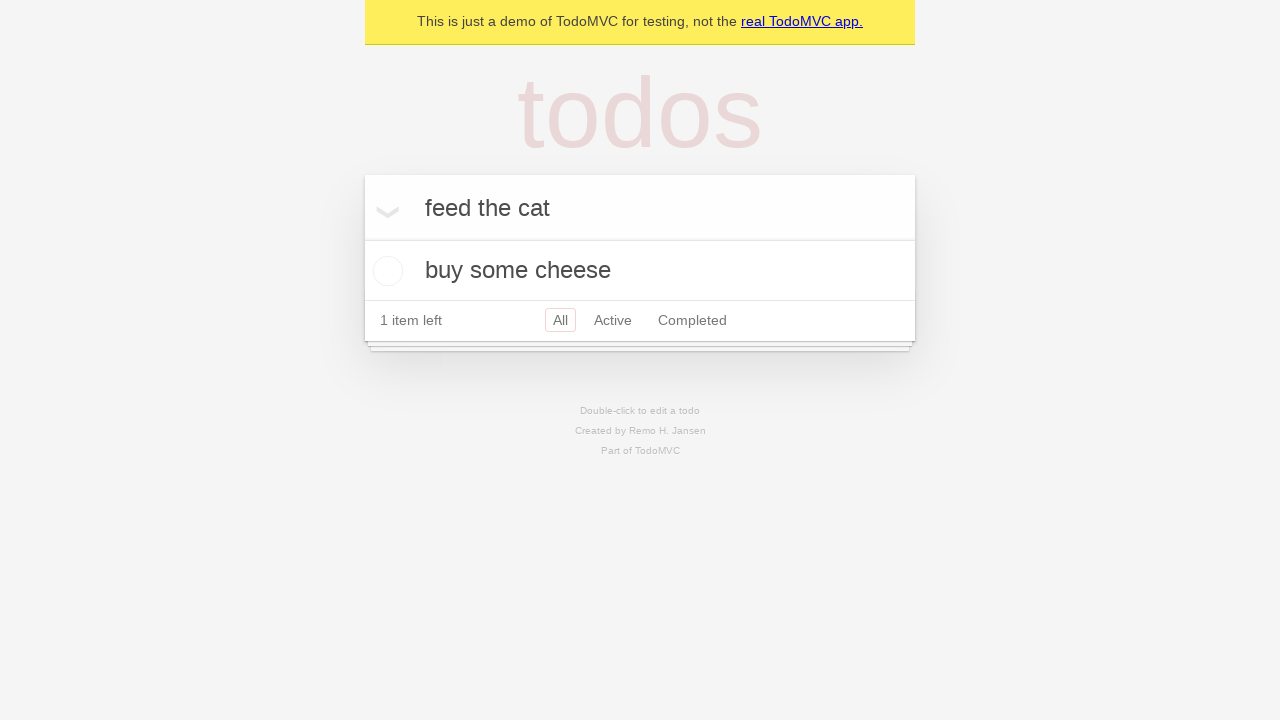

Pressed Enter to add second todo on internal:attr=[placeholder="What needs to be done?"i]
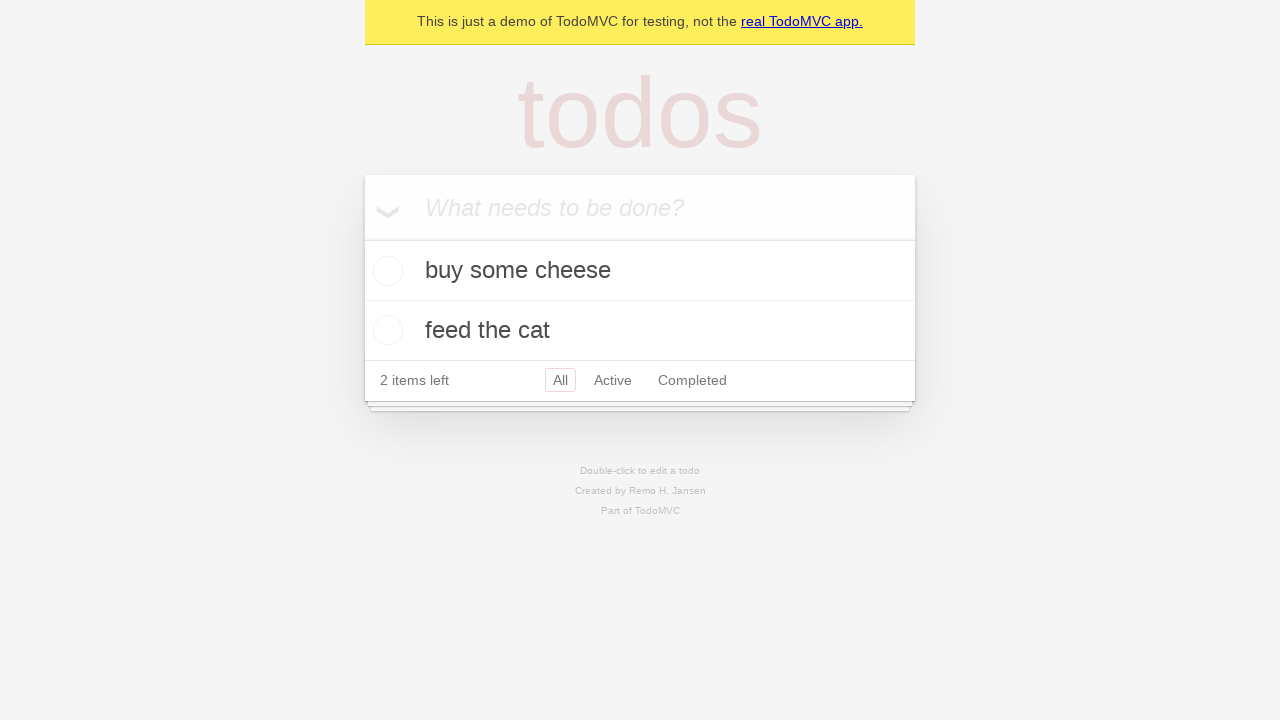

Filled todo input with 'book a doctors appointment' on internal:attr=[placeholder="What needs to be done?"i]
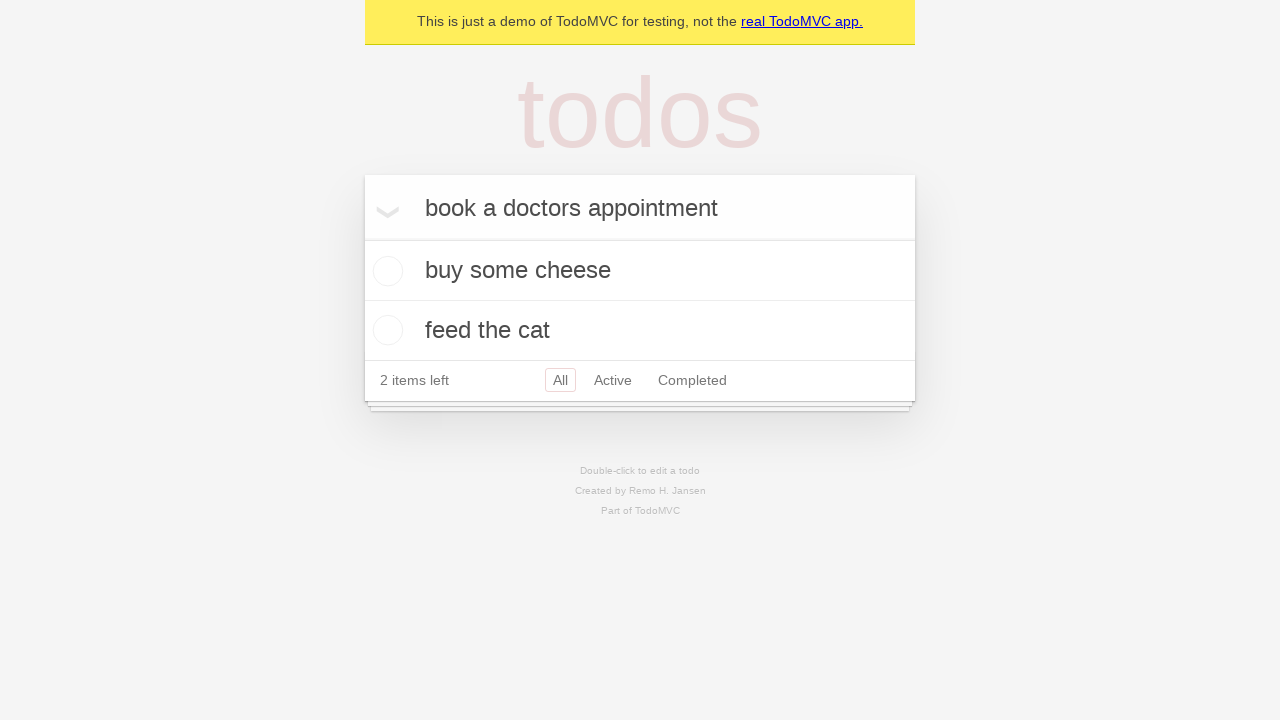

Pressed Enter to add third todo on internal:attr=[placeholder="What needs to be done?"i]
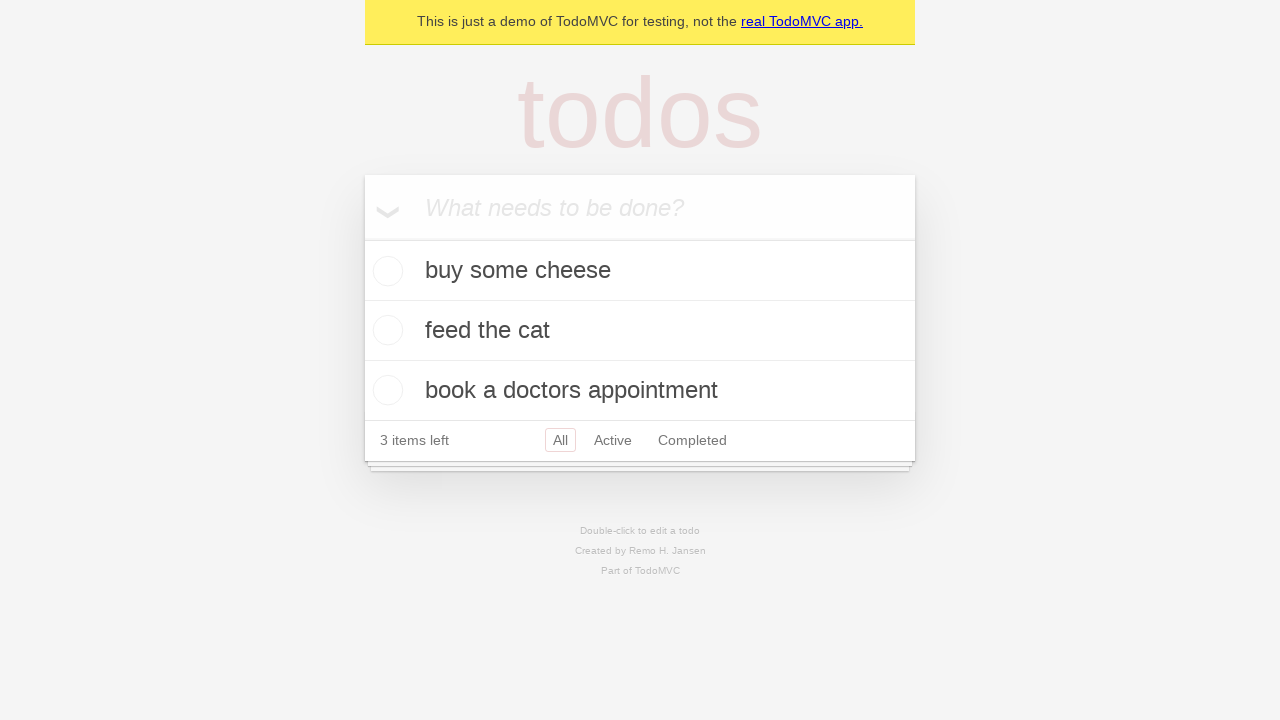

Checked the first todo item as complete at (385, 271) on .todo-list li .toggle >> nth=0
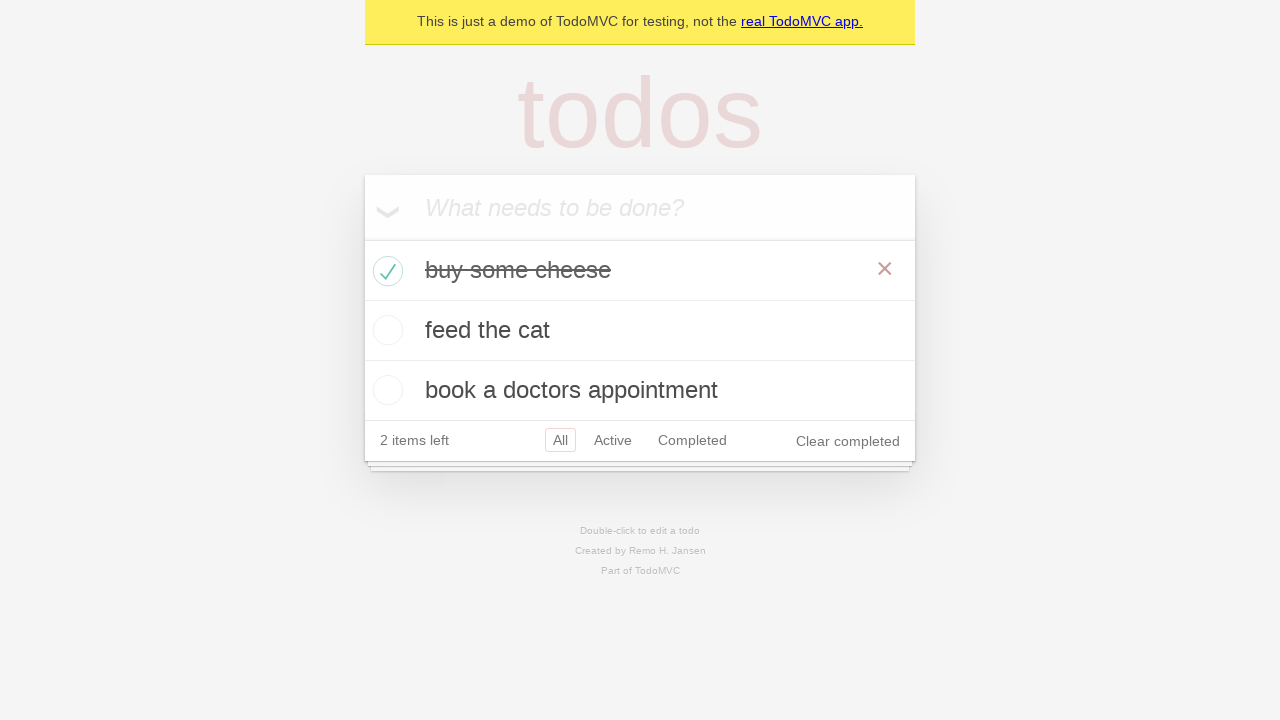

Clear completed button is now visible
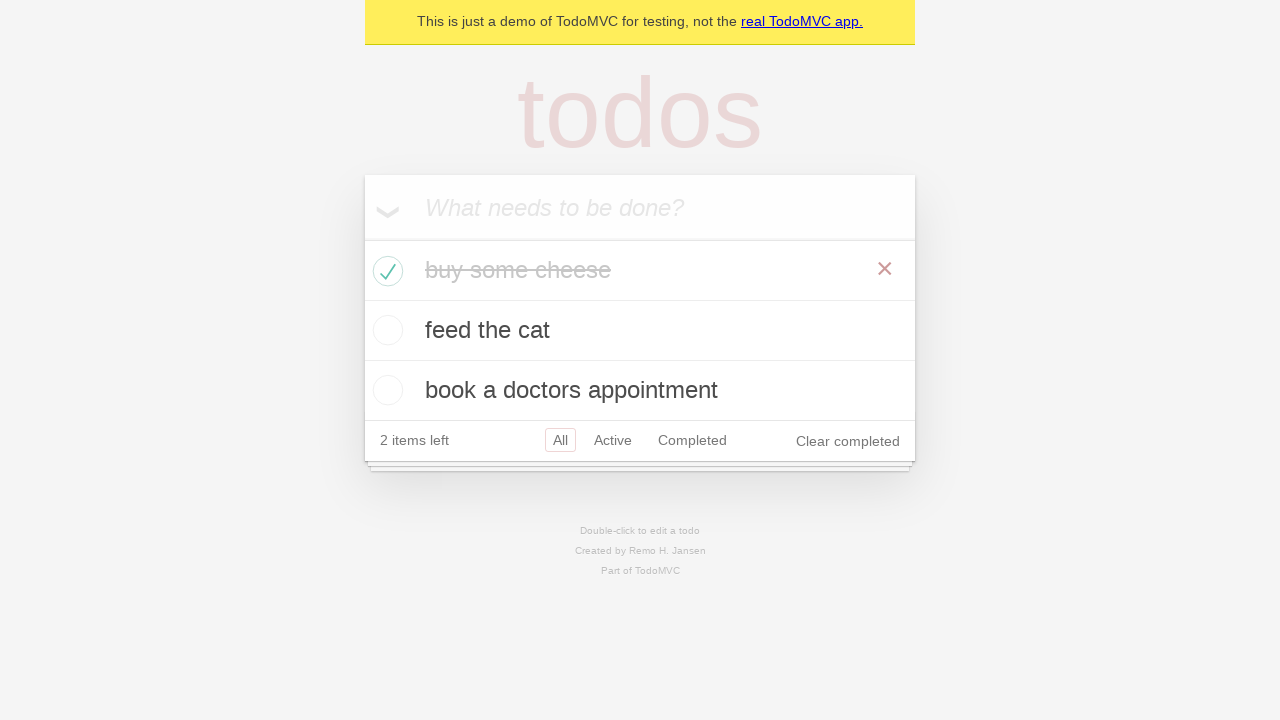

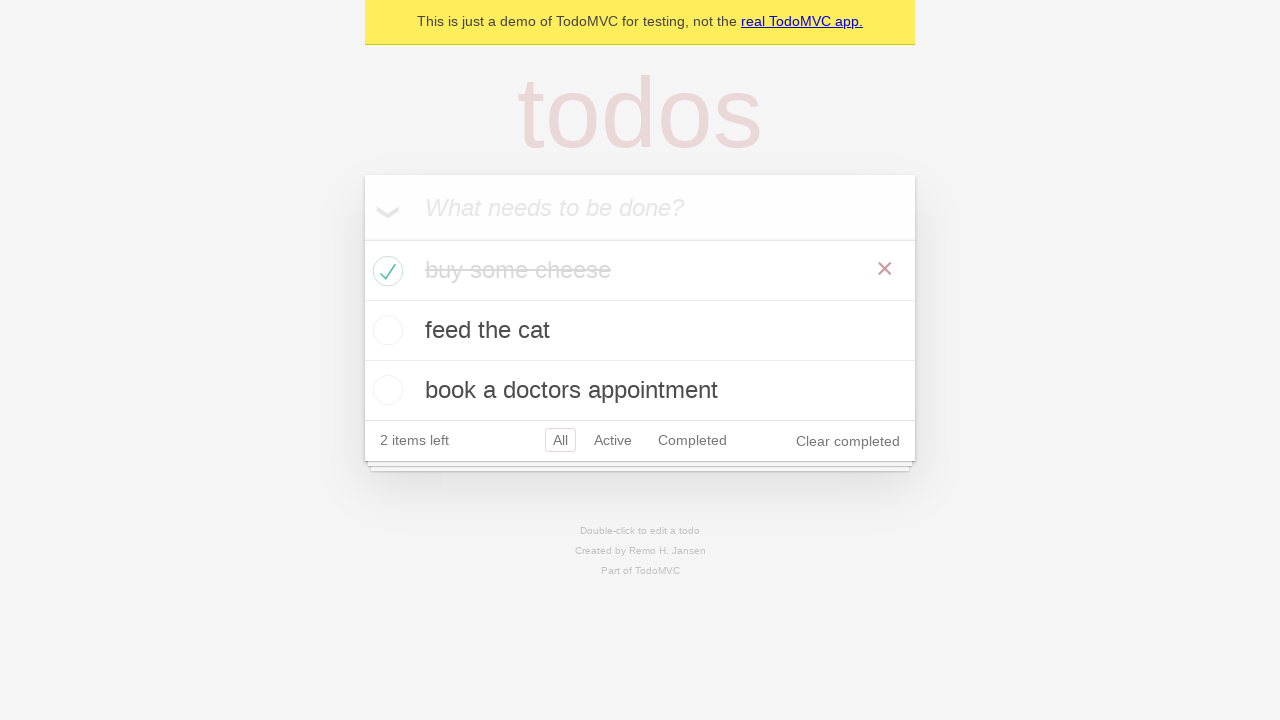